Tests browser window and tab handling by clicking to open a new tab, switching to it to verify content, closing it, returning to parent window, and then opening a new window.

Starting URL: https://demoqa.com/browser-windows

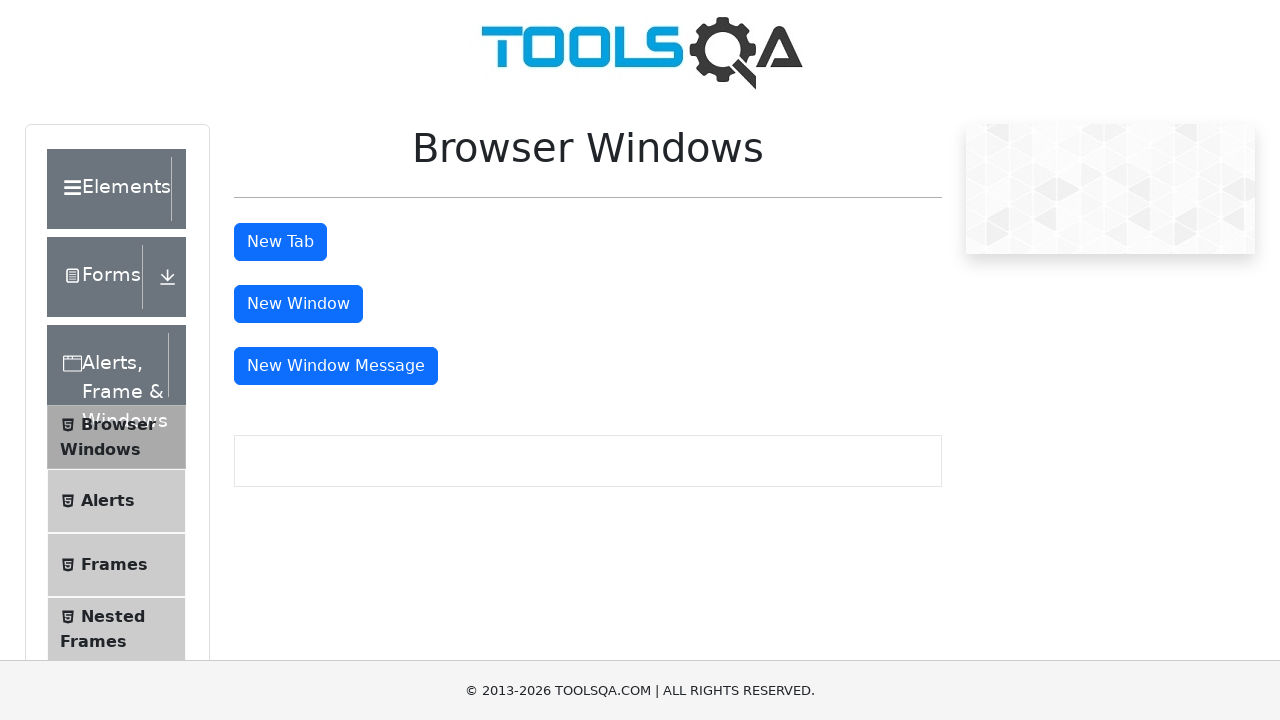

Clicked 'New Tab' button to open a new tab at (280, 242) on #tabButton
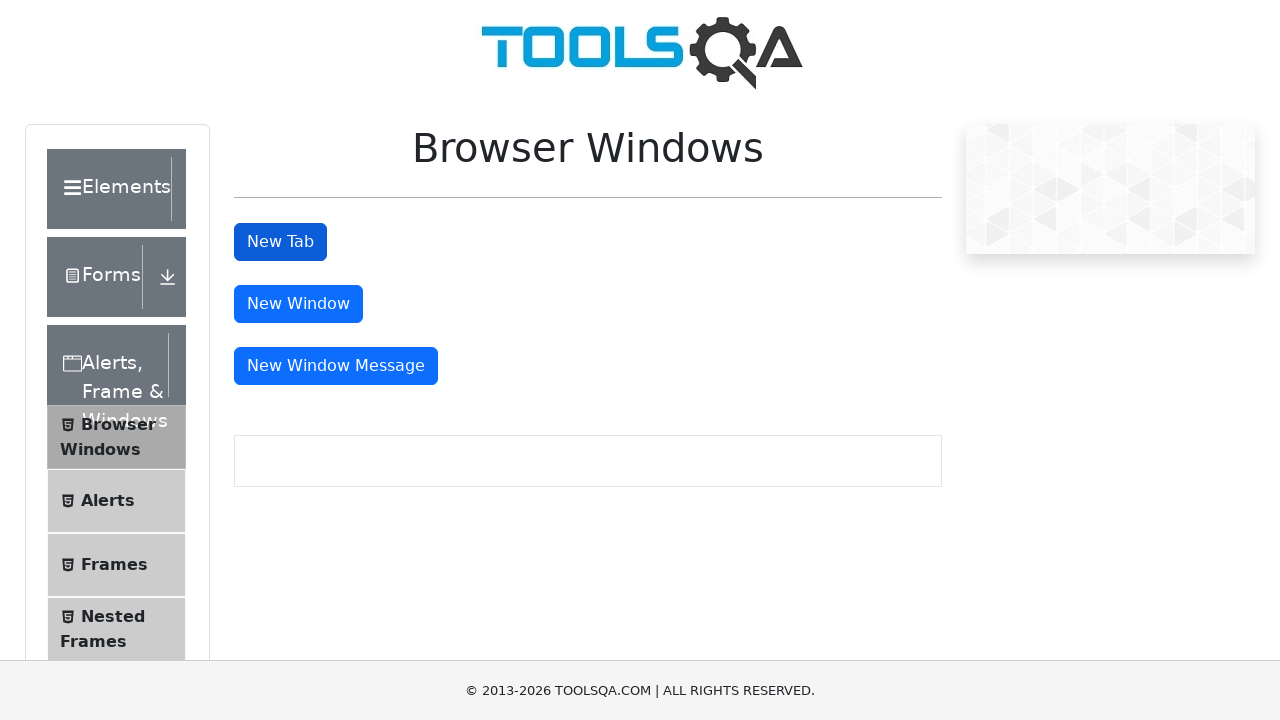

New tab page object retrieved
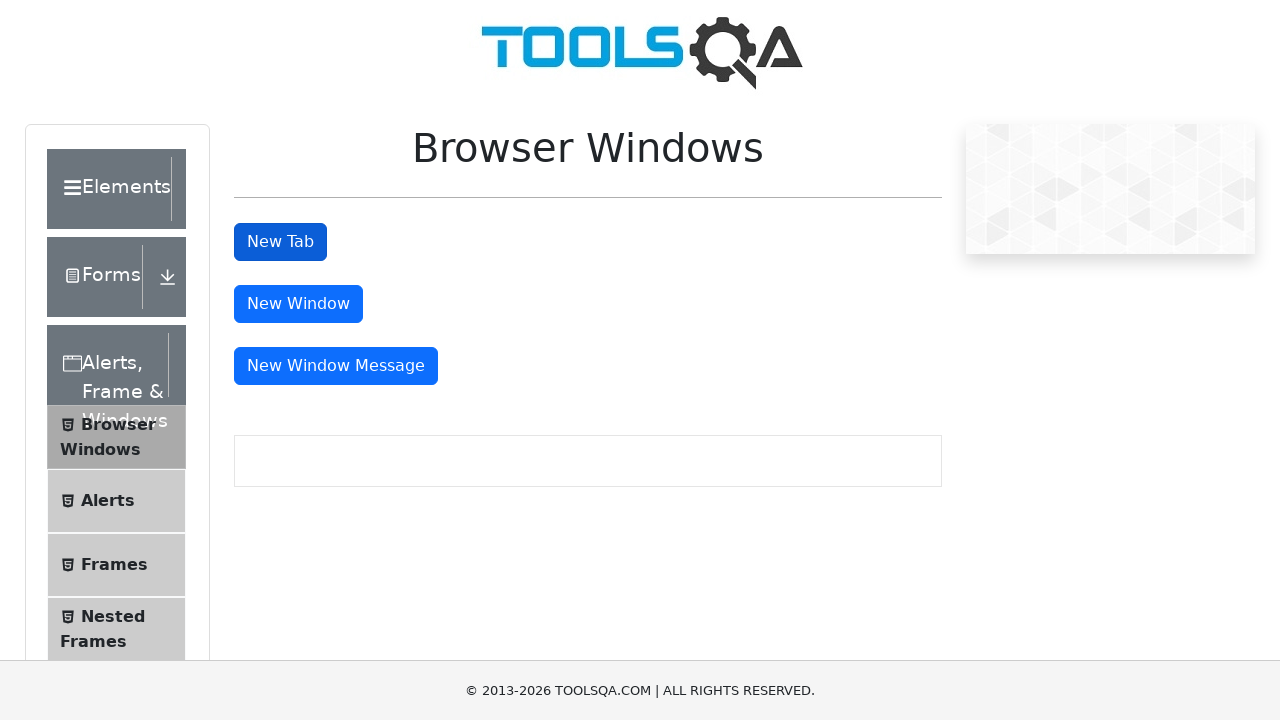

New tab loaded and sample heading element is visible
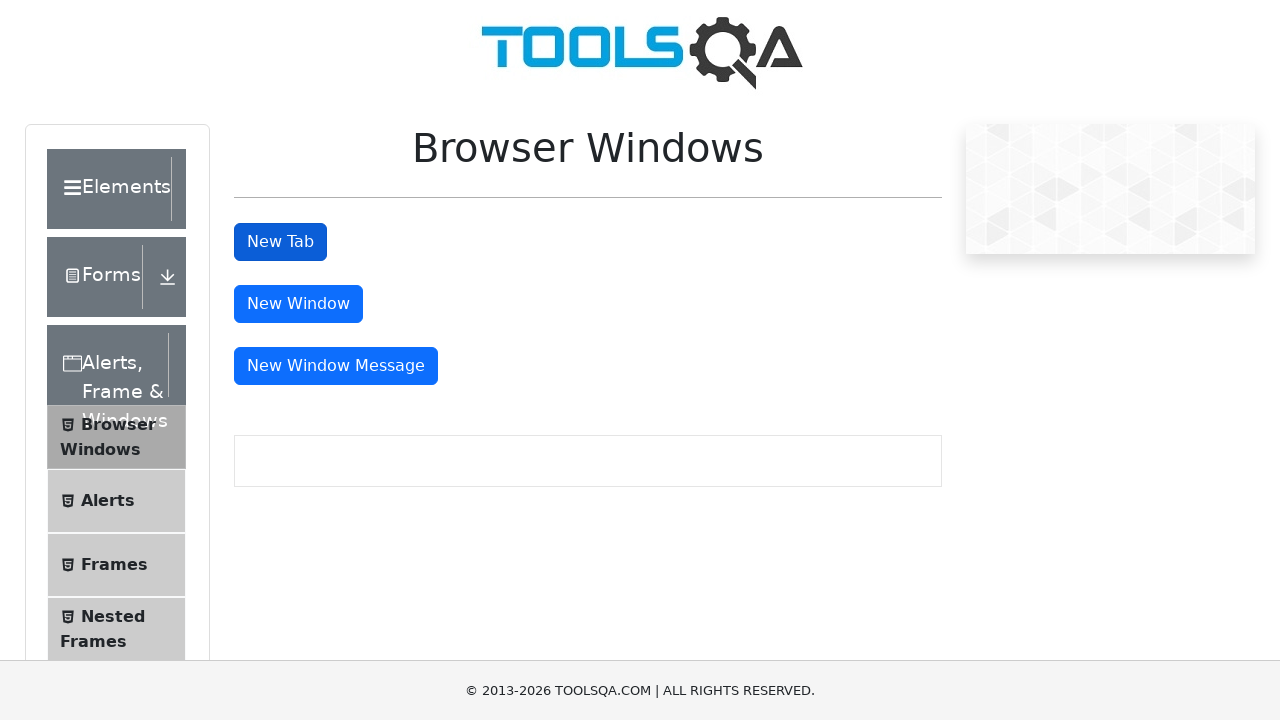

Retrieved header text from new tab: 'This is a sample page'
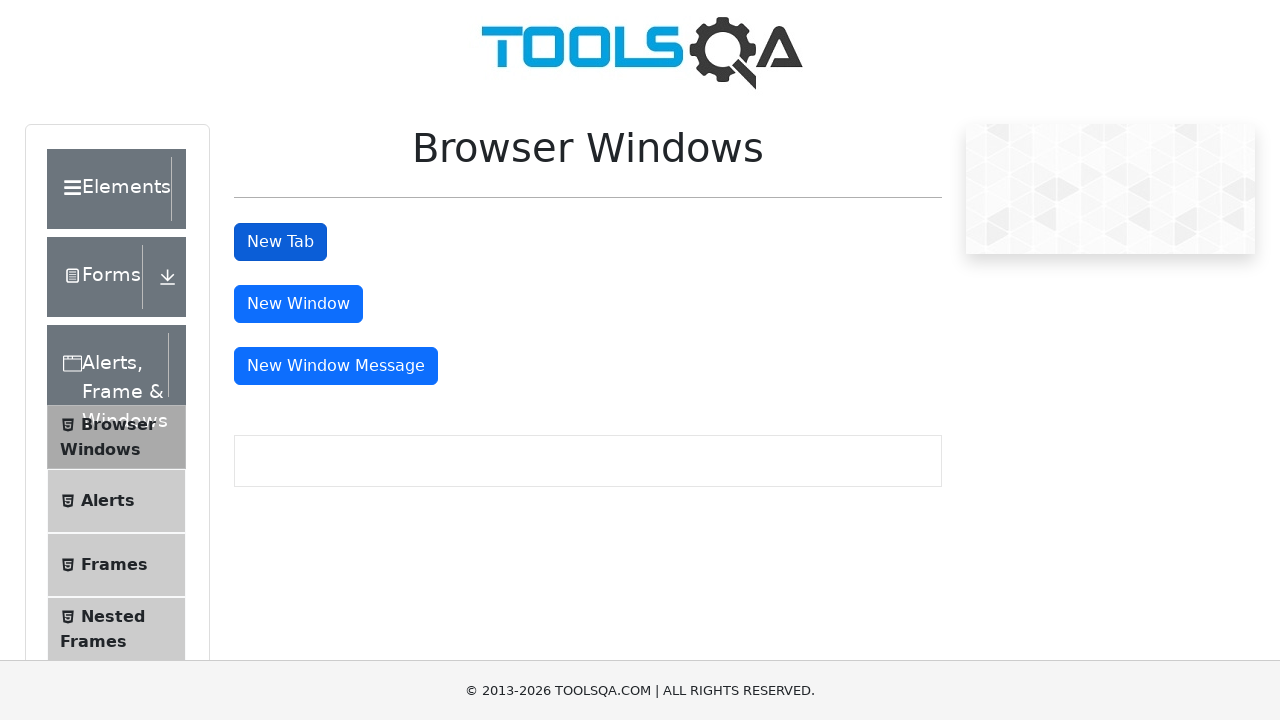

Closed the new tab
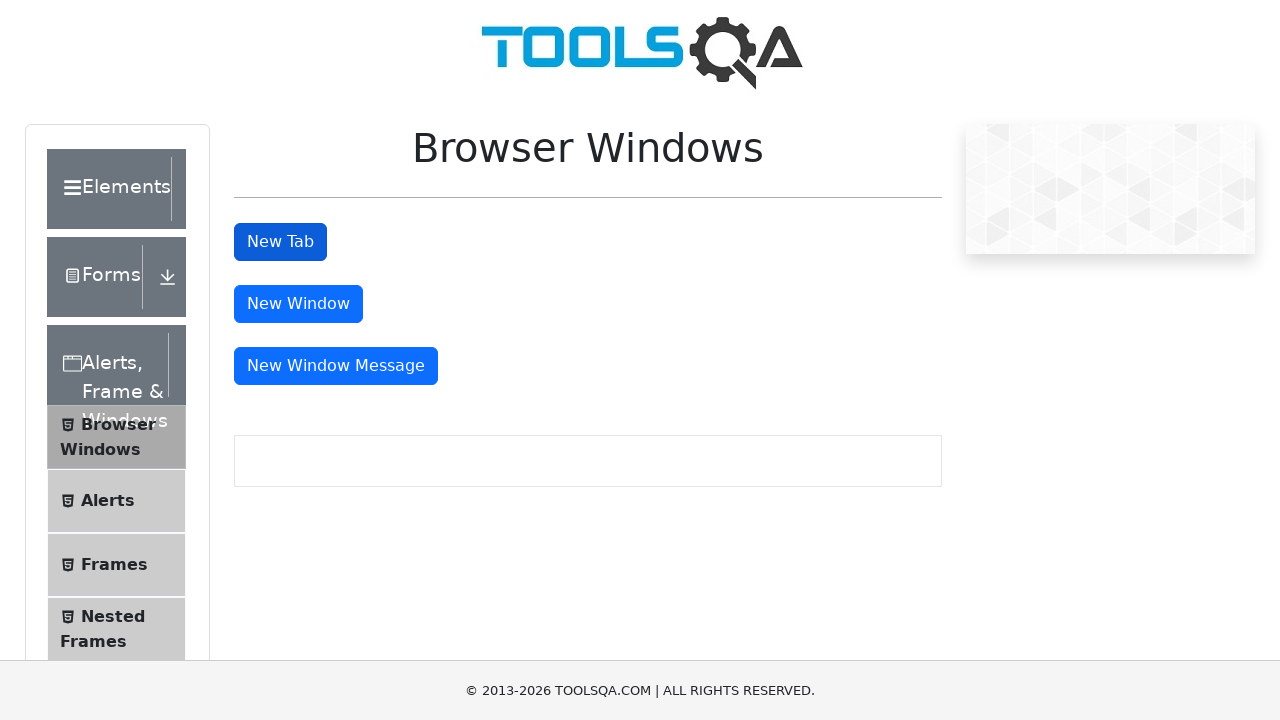

Clicked 'New Window' button on parent window at (298, 304) on #windowButton
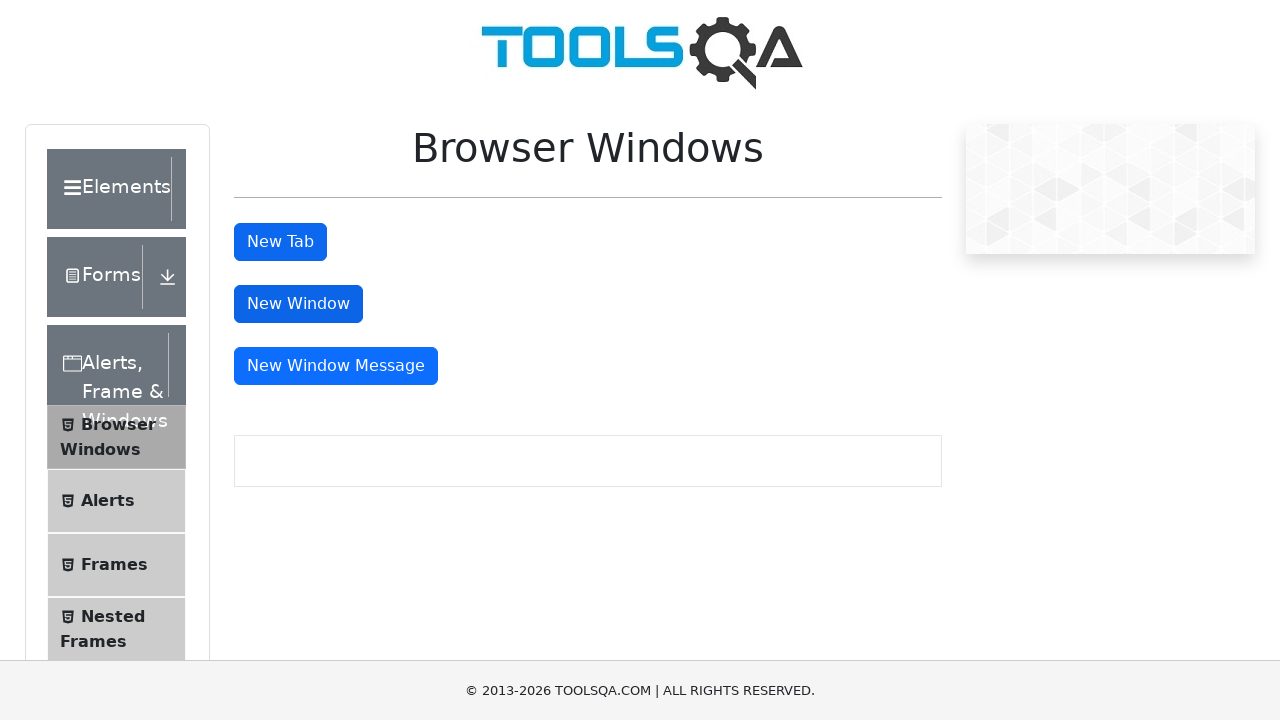

Waited 1000ms for new window to open
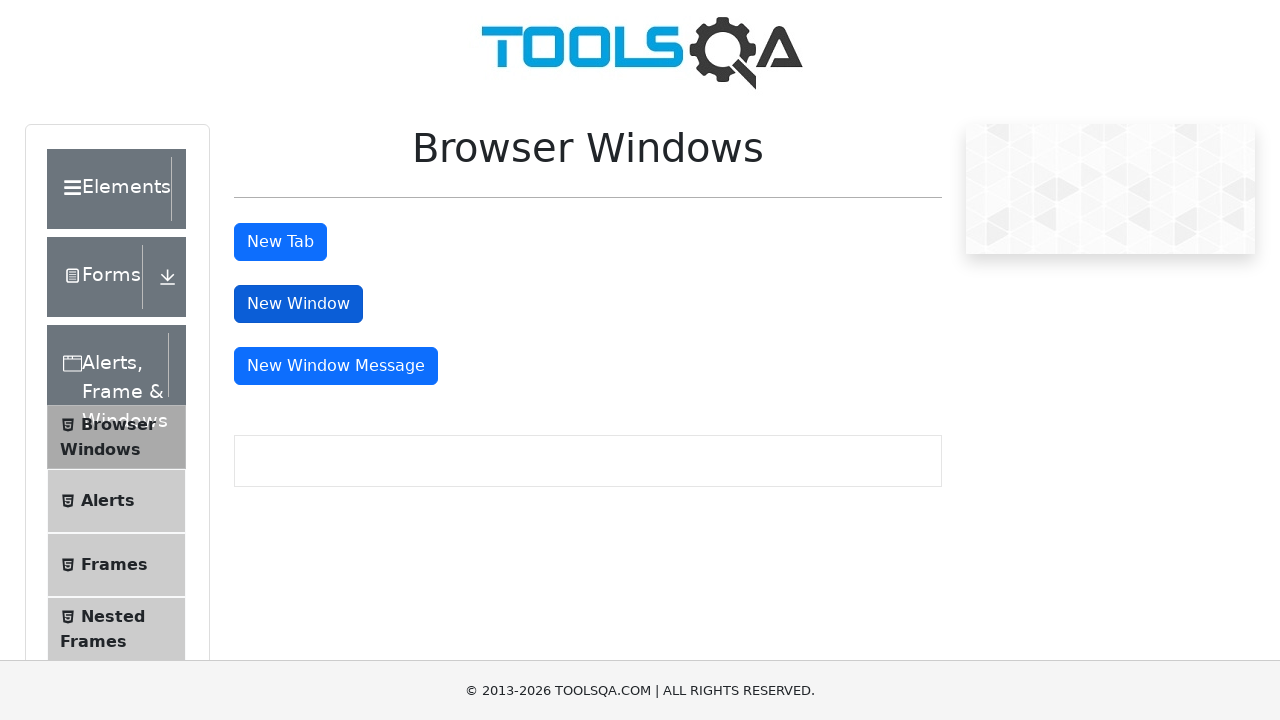

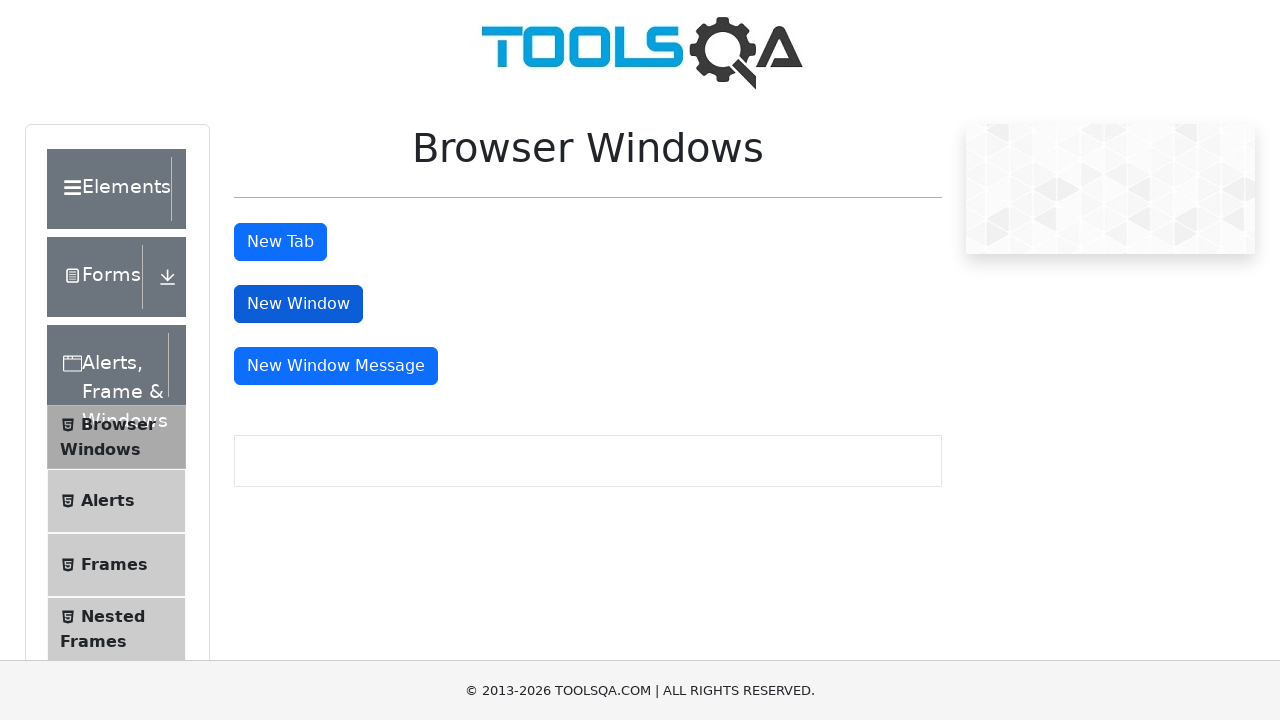